Tests context menu functionality by right-clicking on an element, selecting an option from the context menu, and verifying the alert message

Starting URL: http://swisnl.github.io/jQuery-contextMenu/demo/accesskeys.html

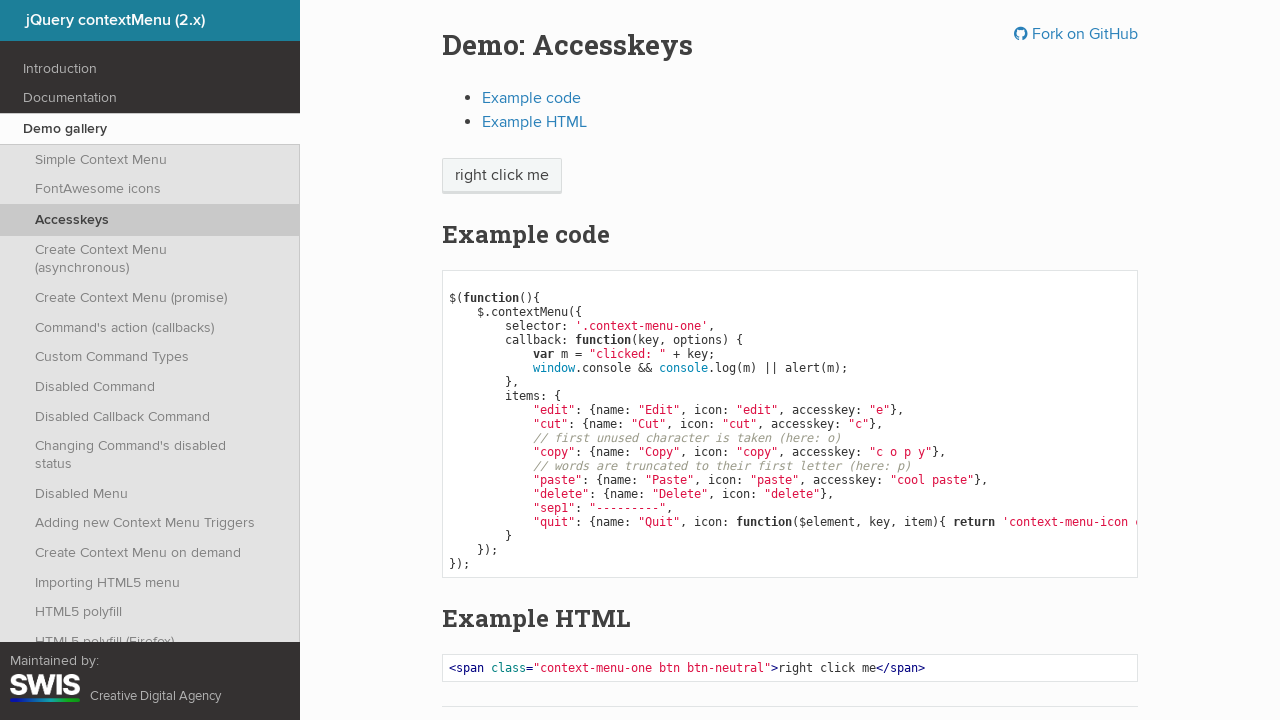

Located the context menu trigger button
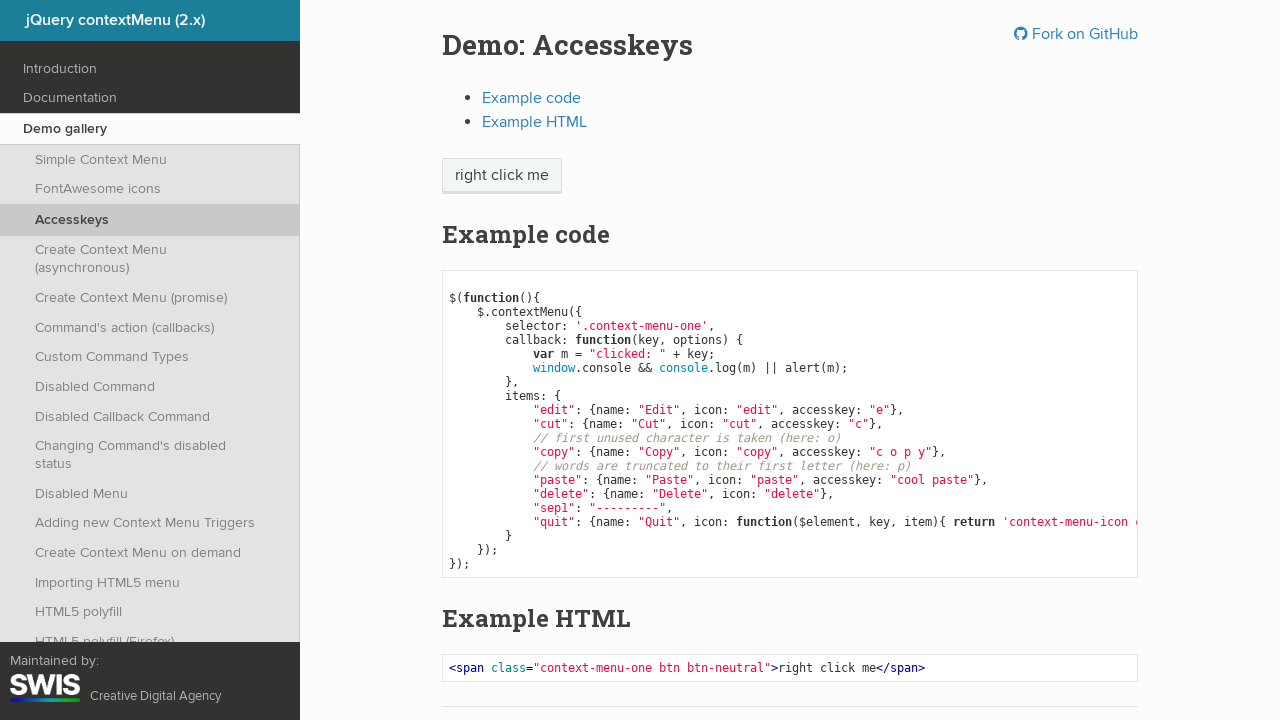

Right-clicked on the button to open context menu at (502, 176) on span.context-menu-one.btn.btn-neutral
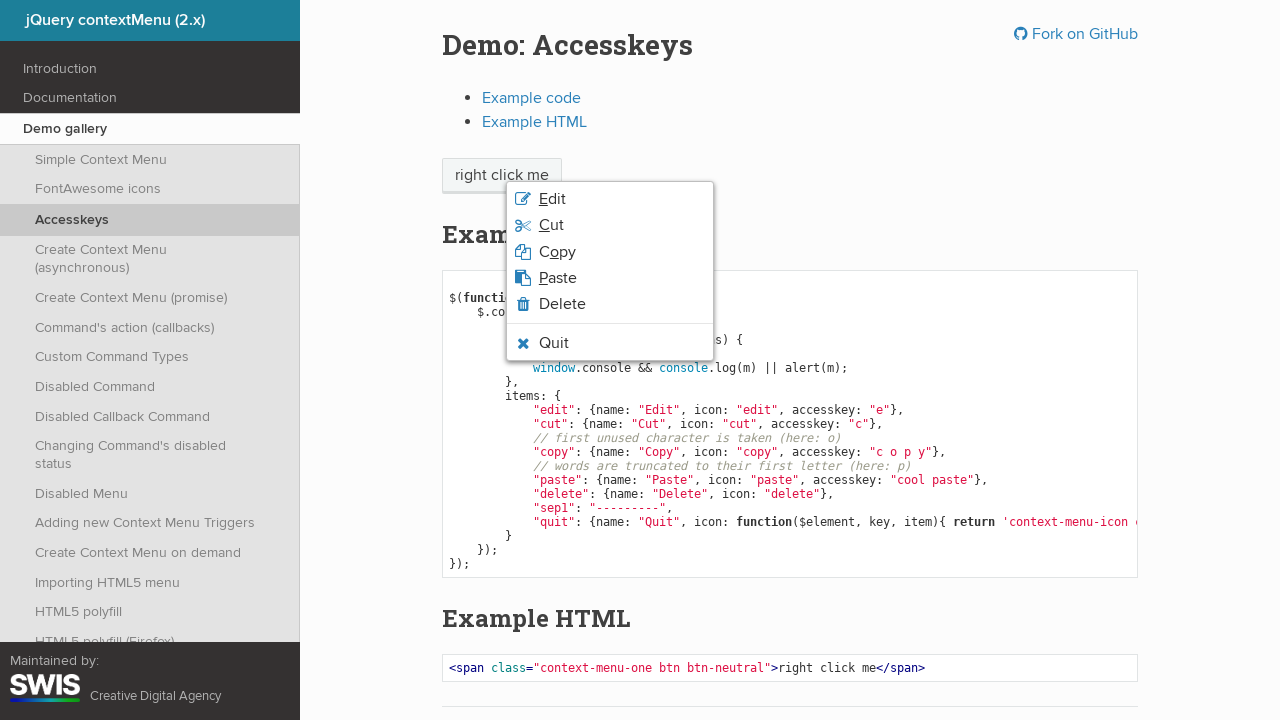

Located the edit option in the context menu
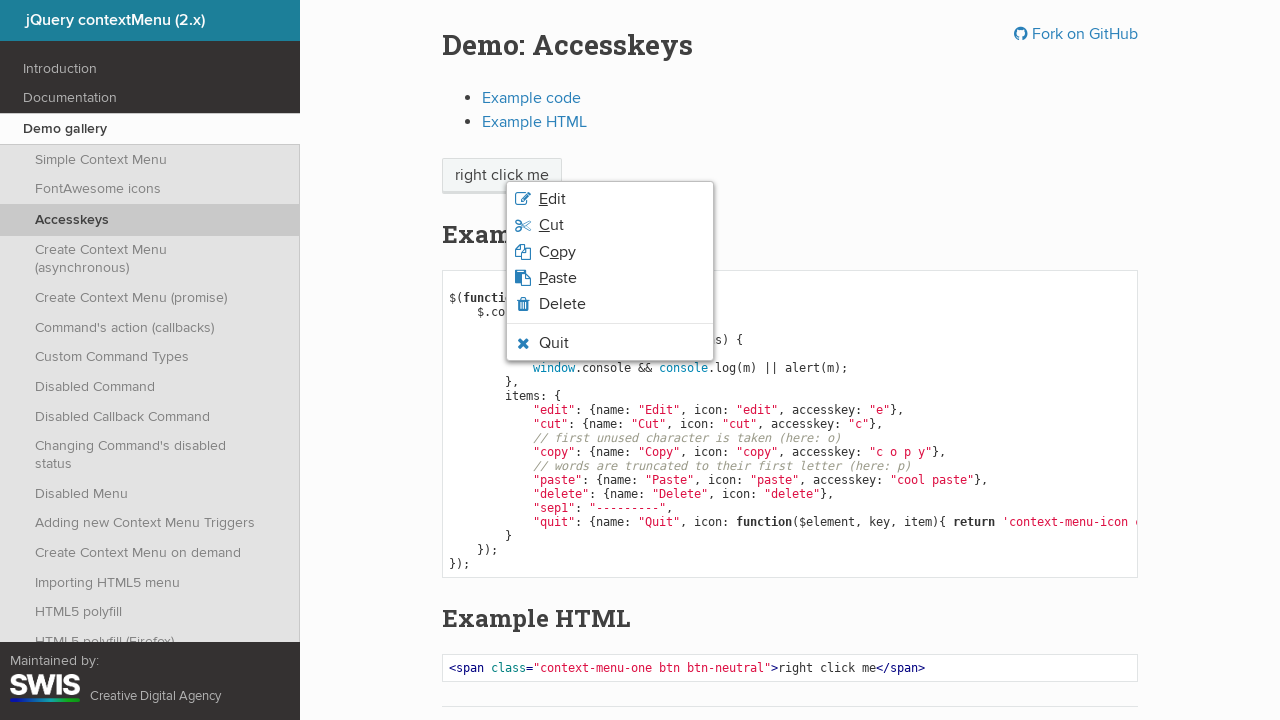

Clicked on the edit option from context menu at (610, 199) on li.context-menu-item.context-menu-icon.context-menu-icon-edit
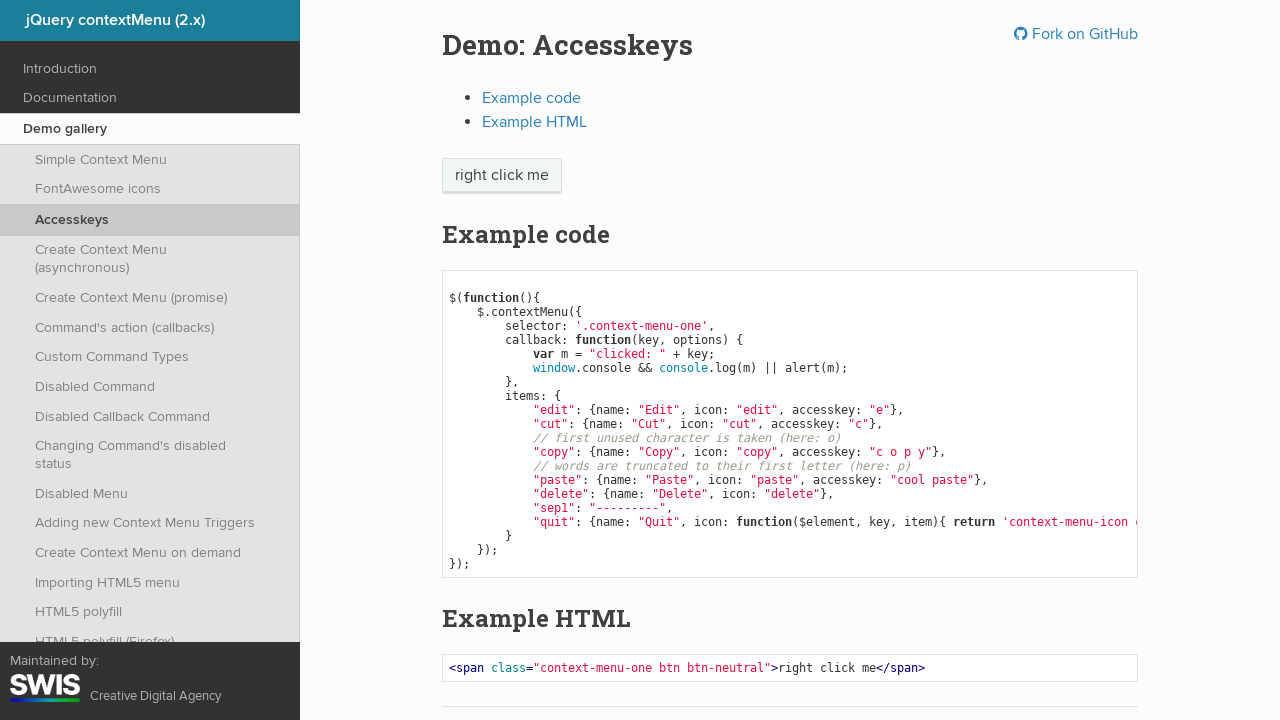

Set up dialog handler to accept alerts
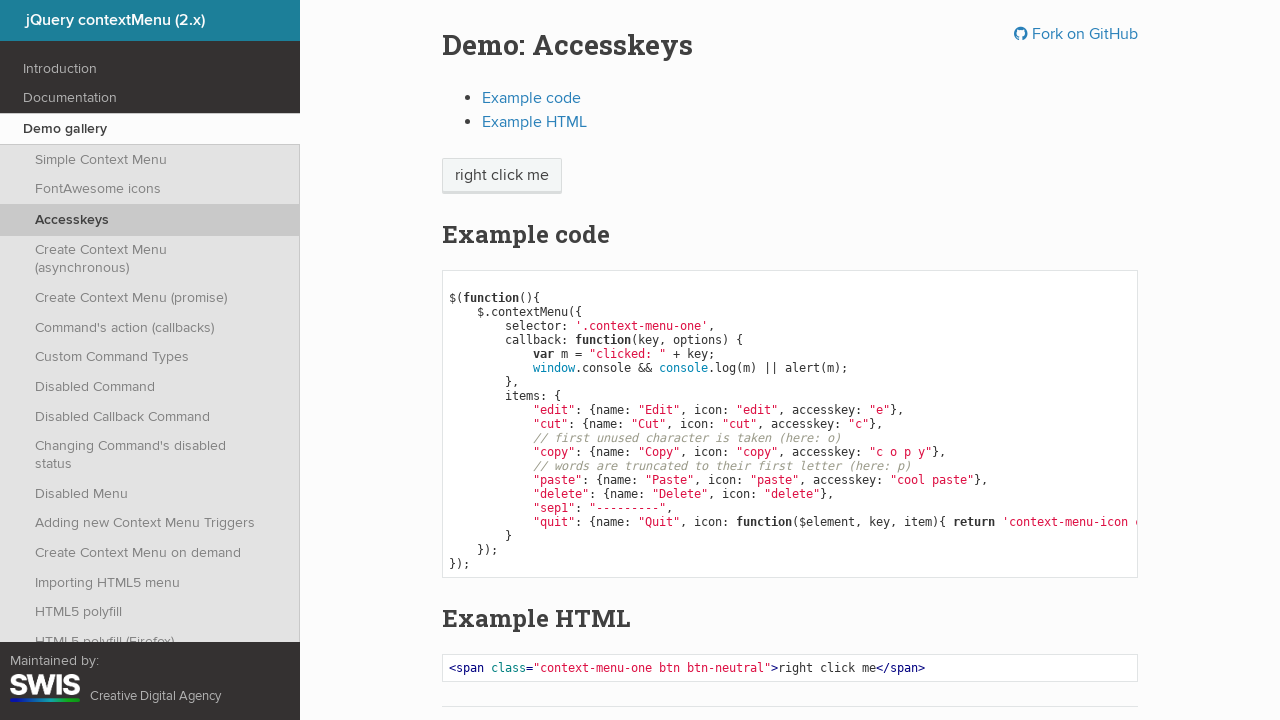

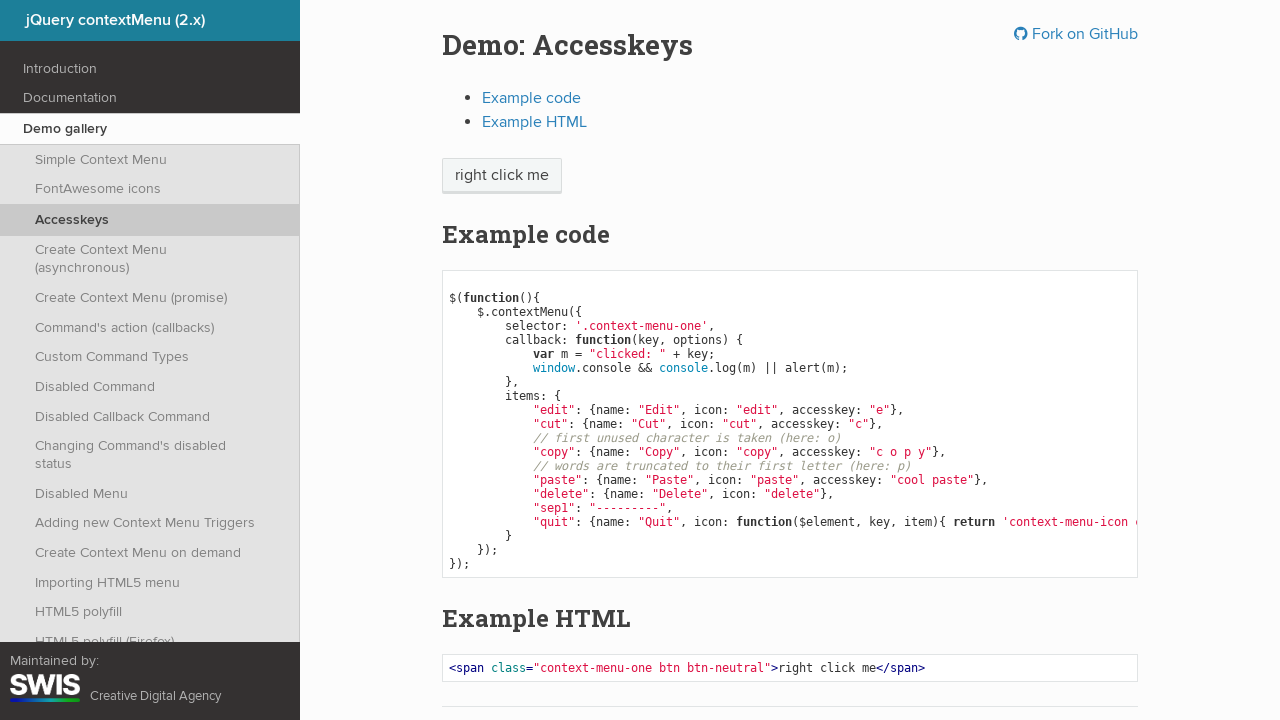